Tests window and tab handling by clicking buttons to open new windows/tabs and switching between them

Starting URL: https://rahulshettyacademy.com/AutomationPractice/

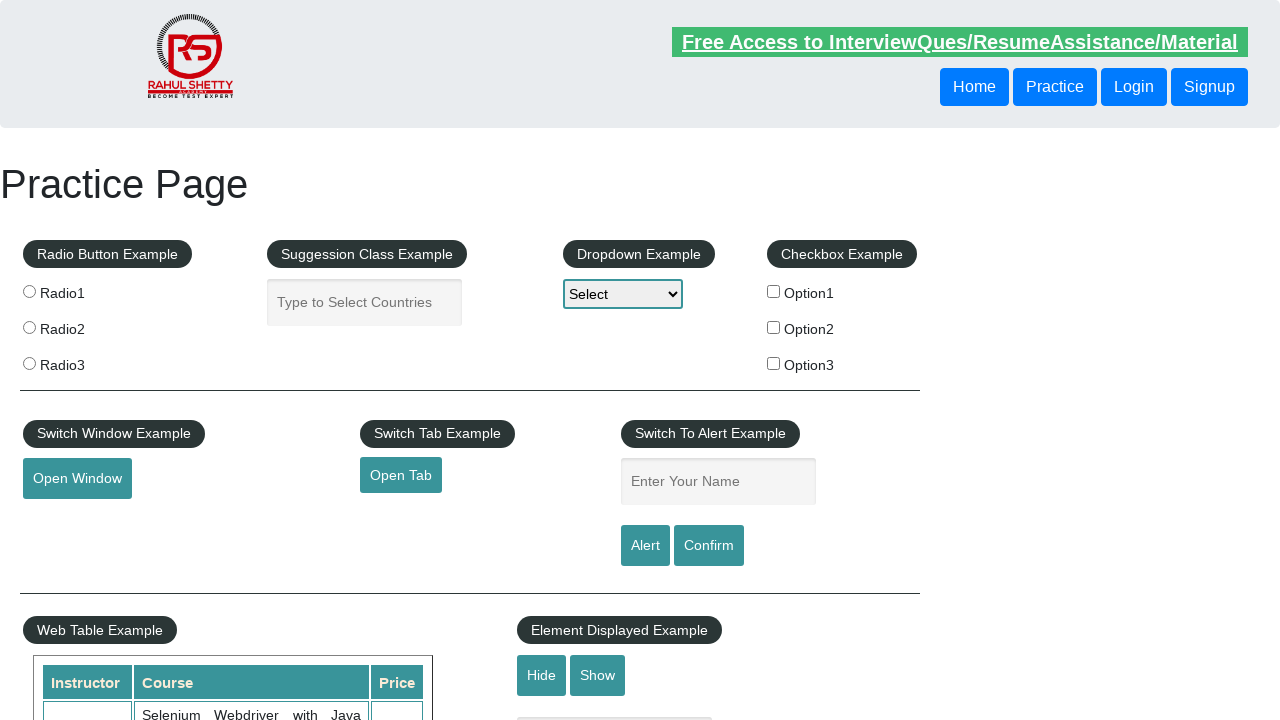

Clicked button to open new window at (77, 479) on button#openwindow
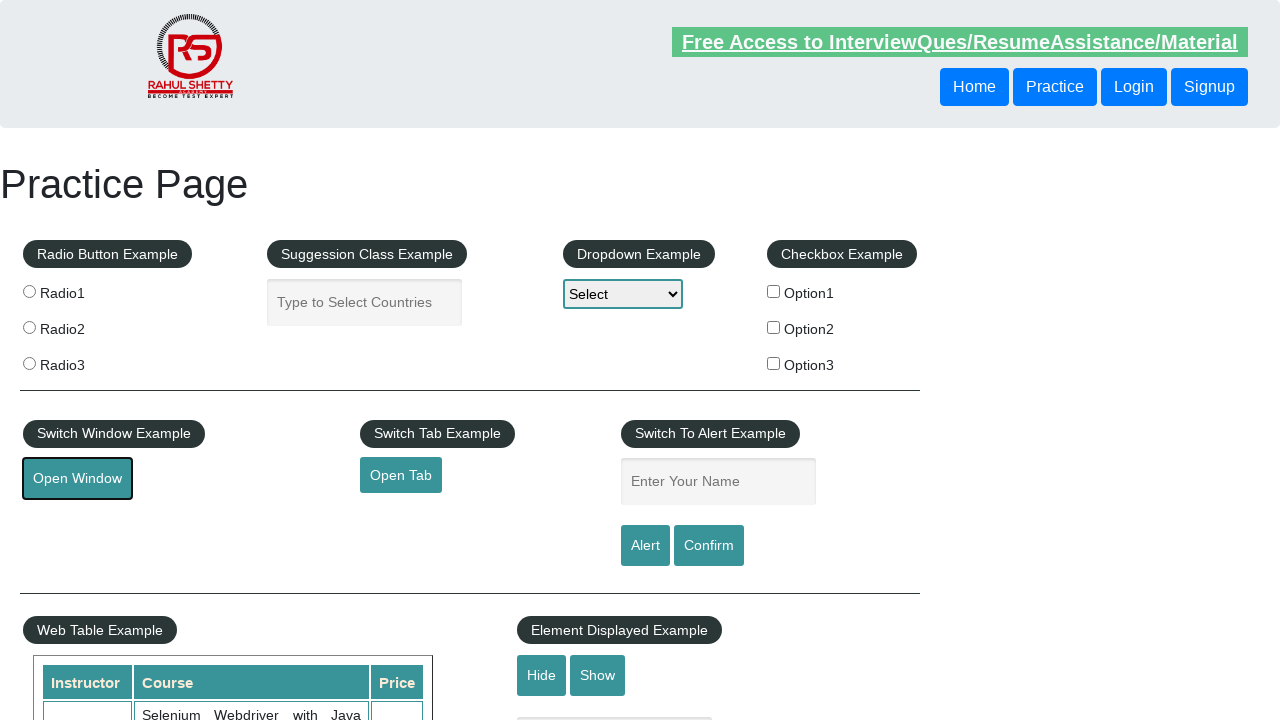

New window opened and captured
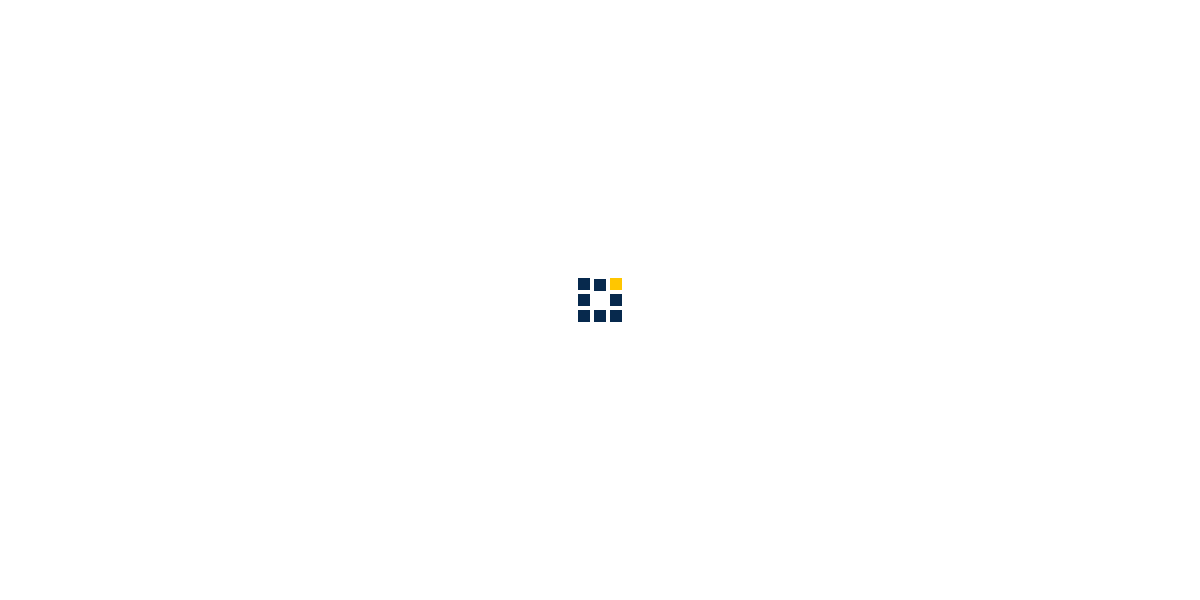

Clicked button to open new tab at (401, 475) on text='Open Tab'
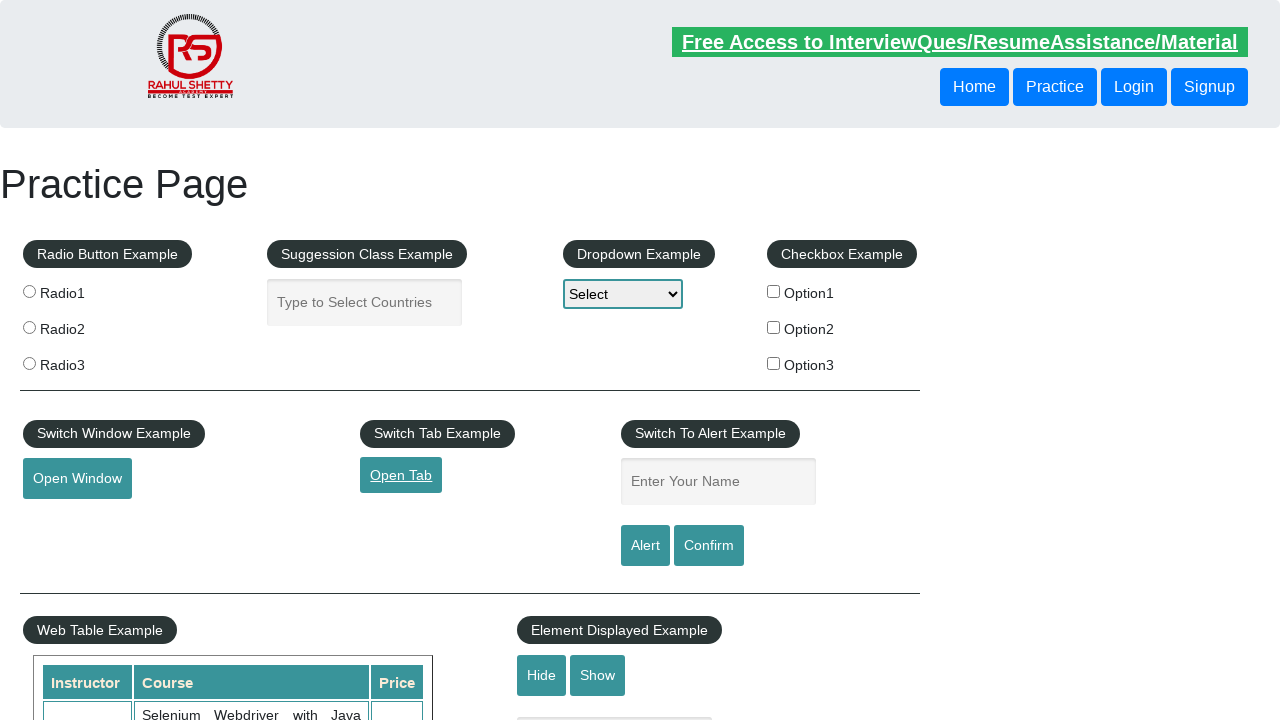

New tab opened and captured
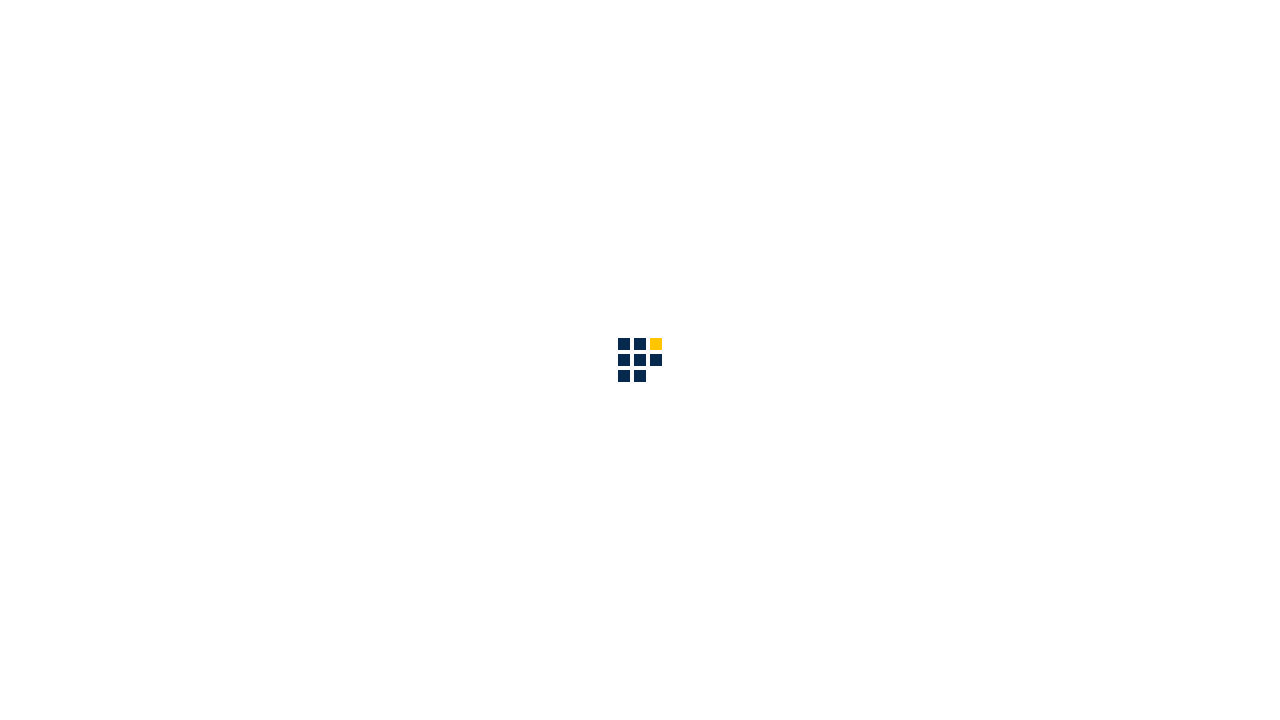

Switched focus to new window
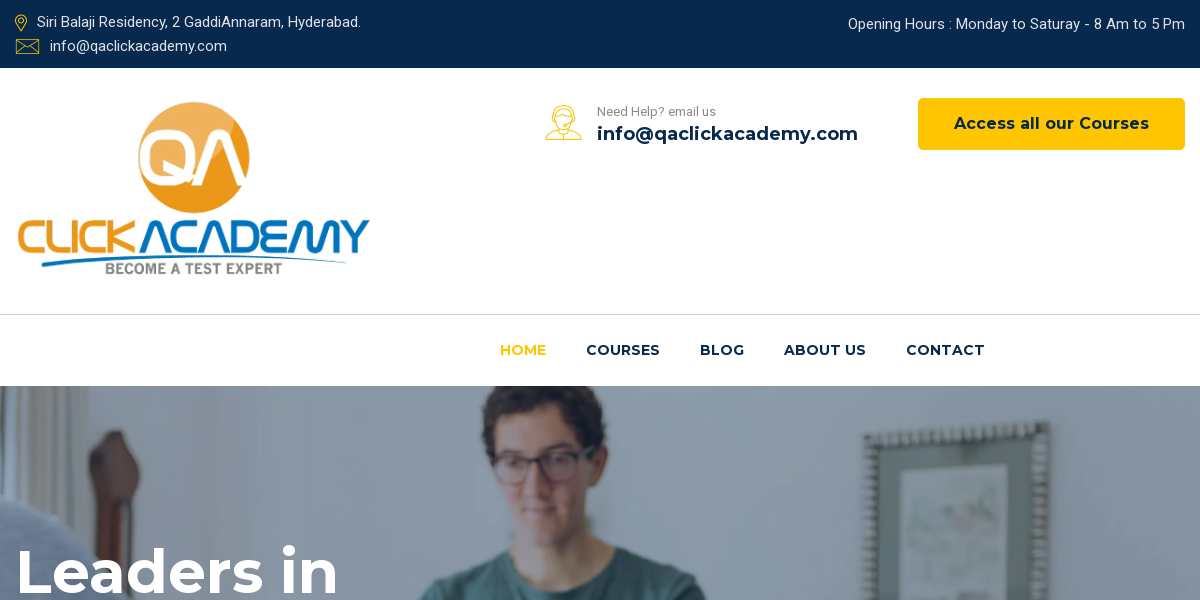

Switched focus to new tab
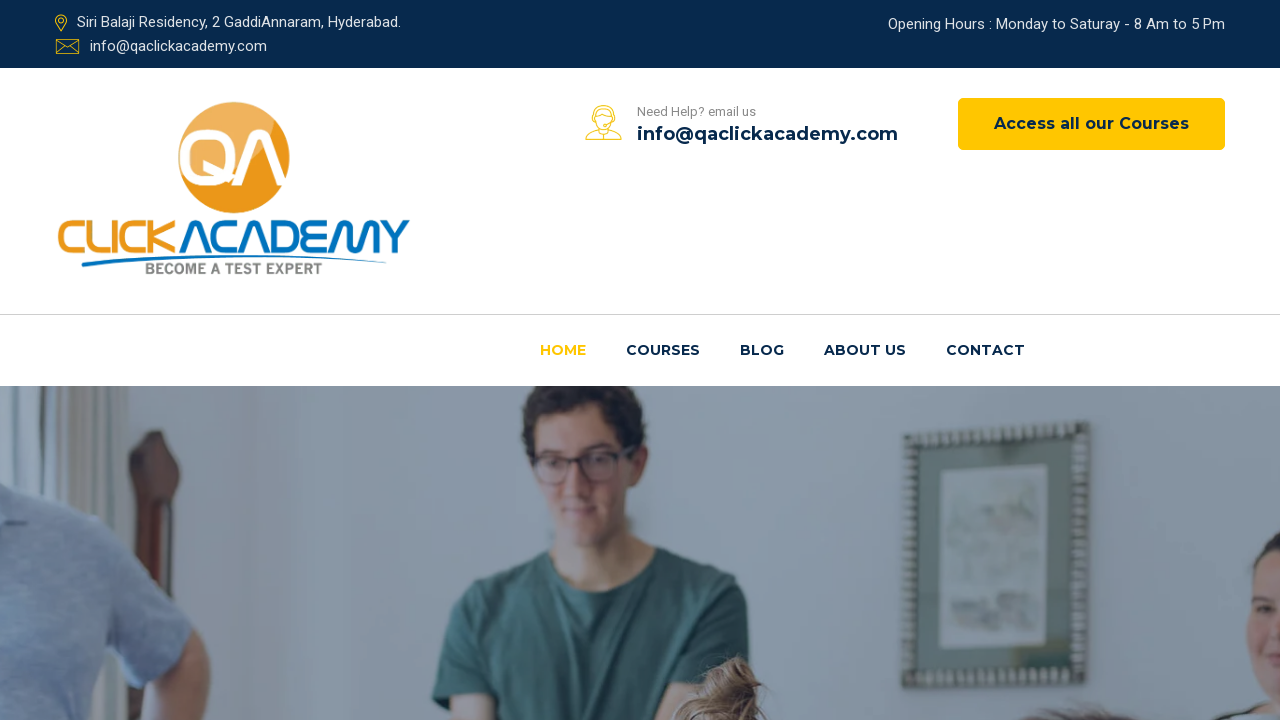

Switched focus back to original page
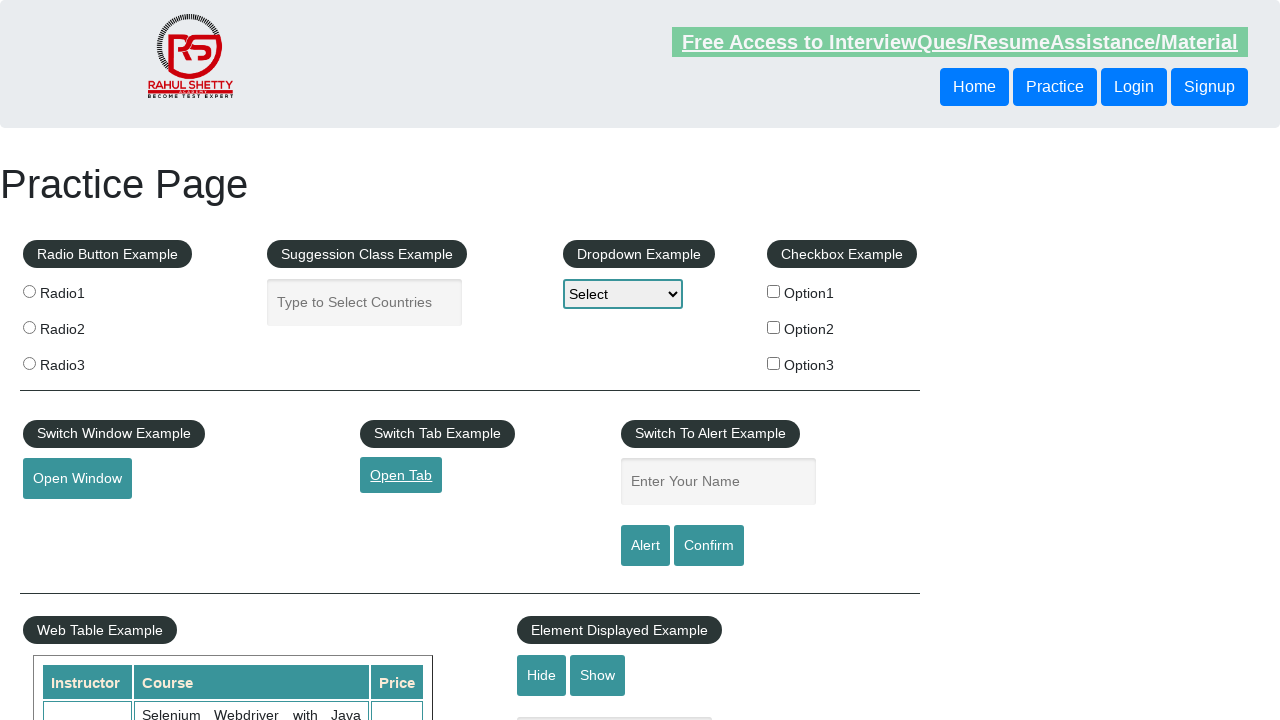

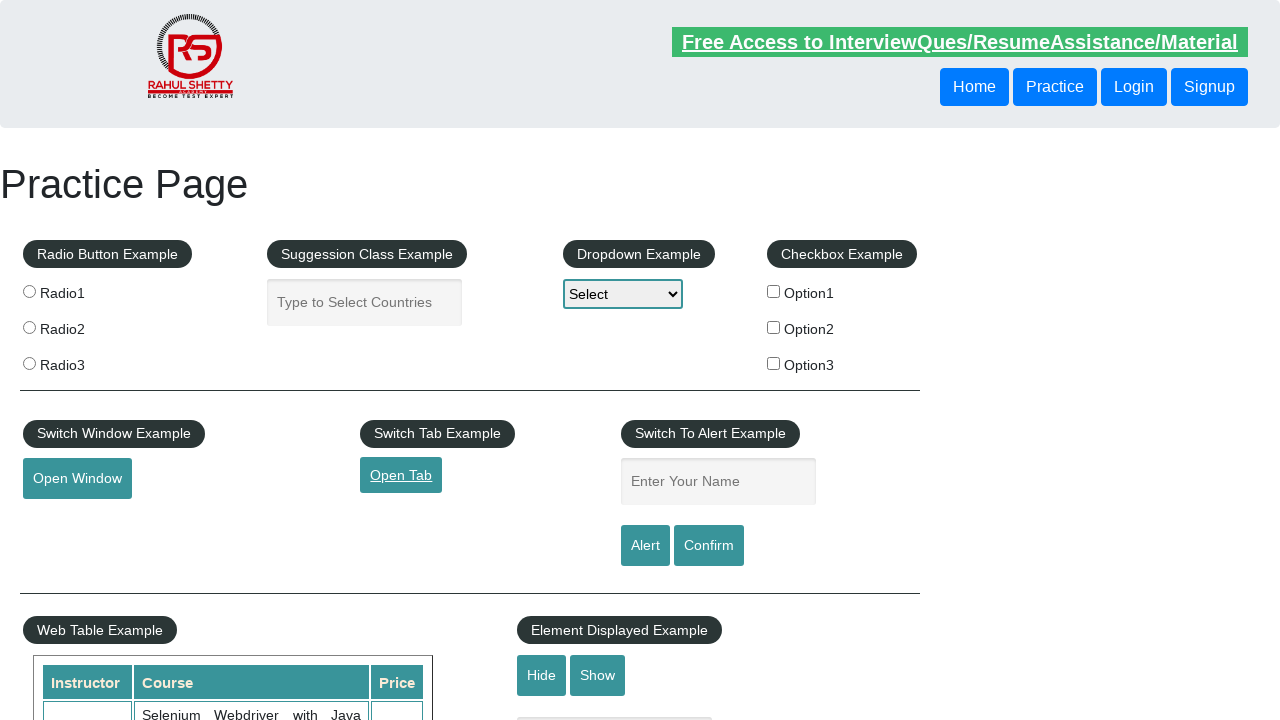